Tests confirm box alert by clicking confirm button, dismissing the alert, and verifying Cancel was selected.

Starting URL: https://demoqa.com/alerts

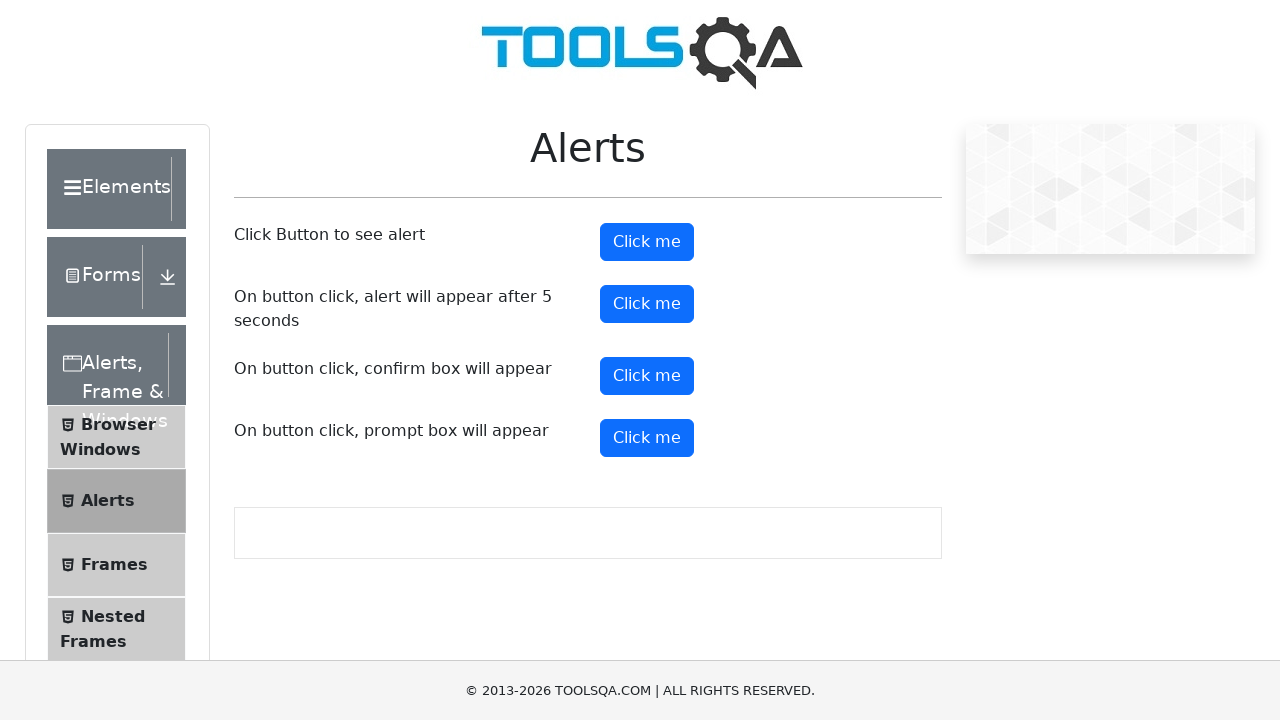

Set up dialog handler to dismiss alerts
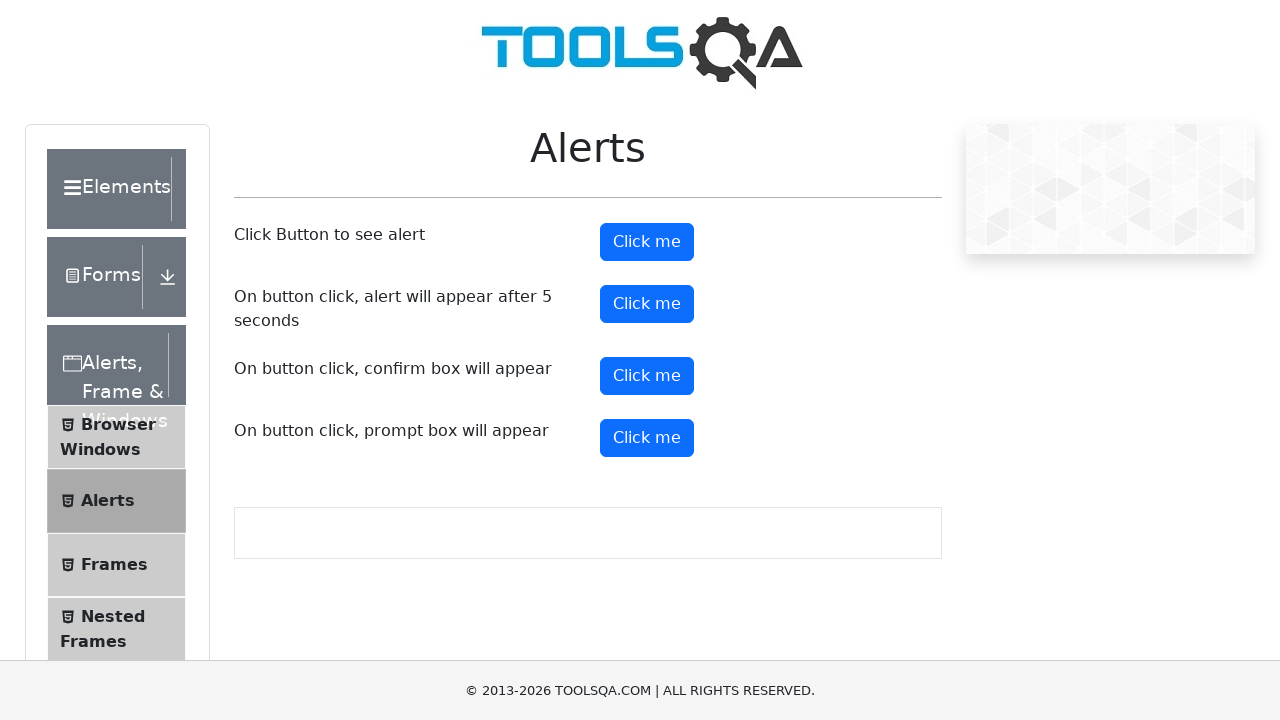

Clicked the confirm button to trigger alert at (647, 376) on #confirmButton
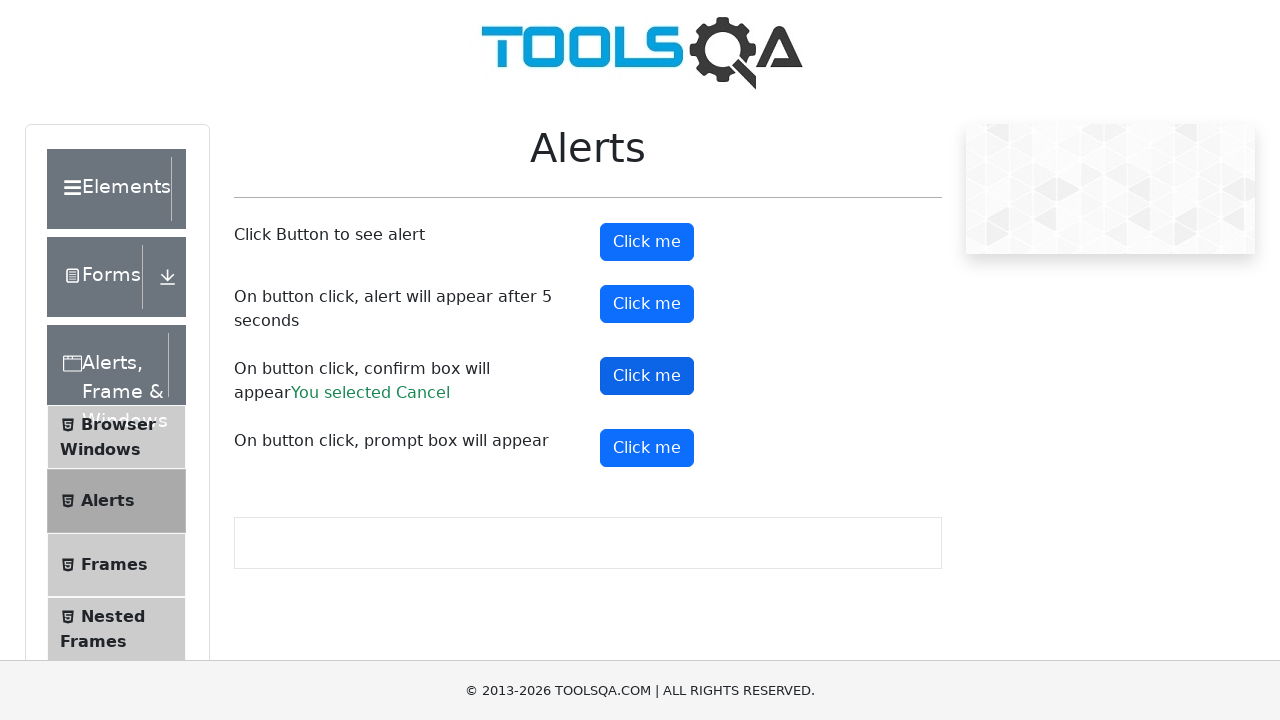

Confirm result element loaded, verifying Cancel was selected
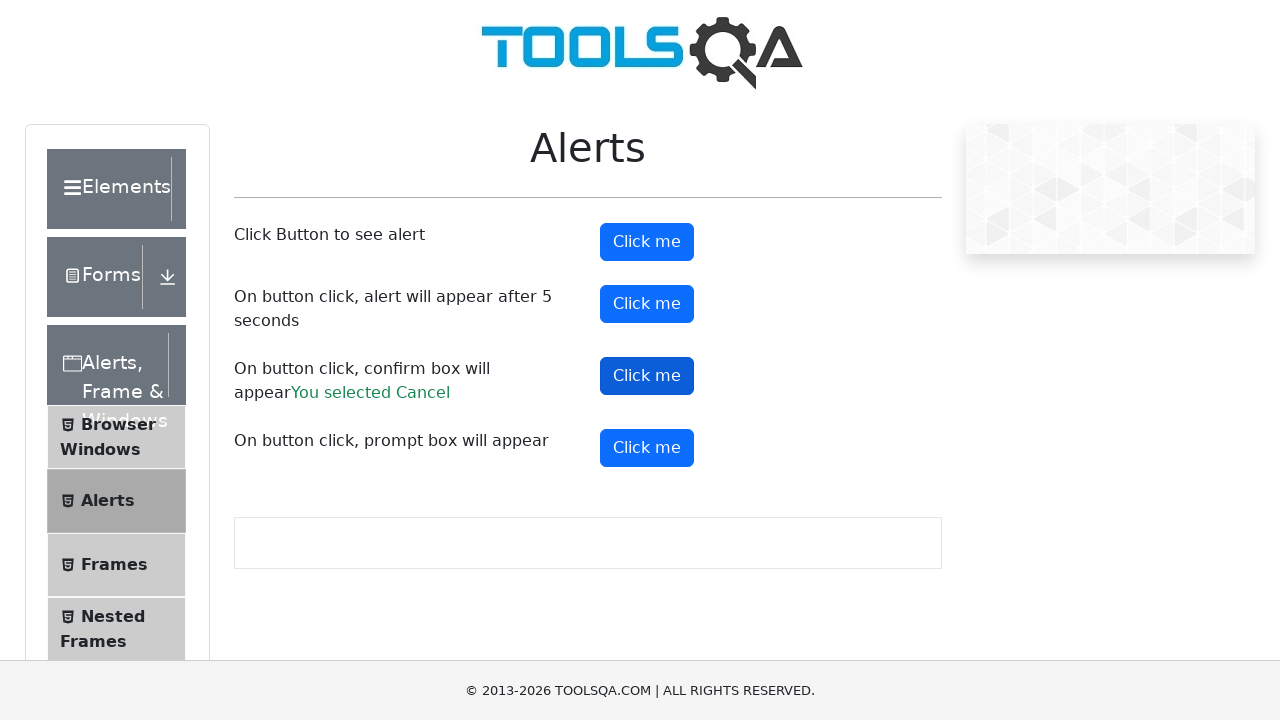

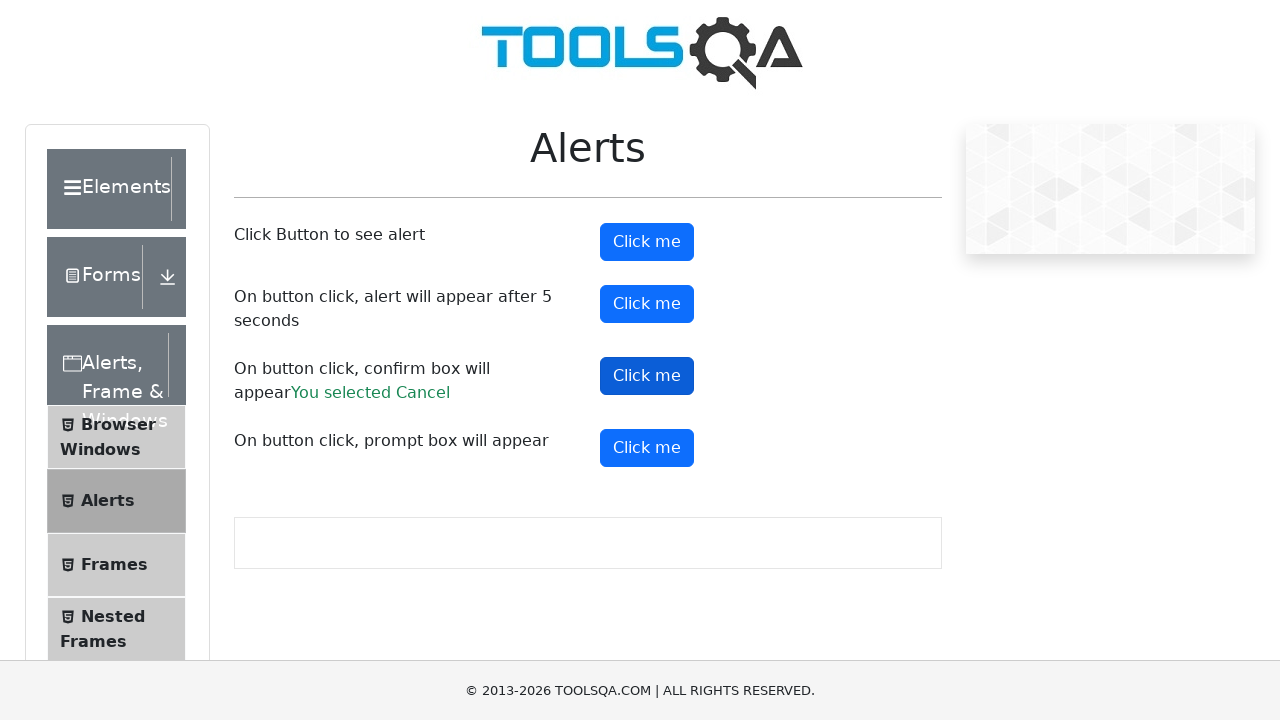